Tests the entry ad modal functionality by navigating to the entry_ad page, waiting for the modal to appear, clicking the close button, and verifying the modal closes properly.

Starting URL: http://theinternet.przyklady.javastart.pl

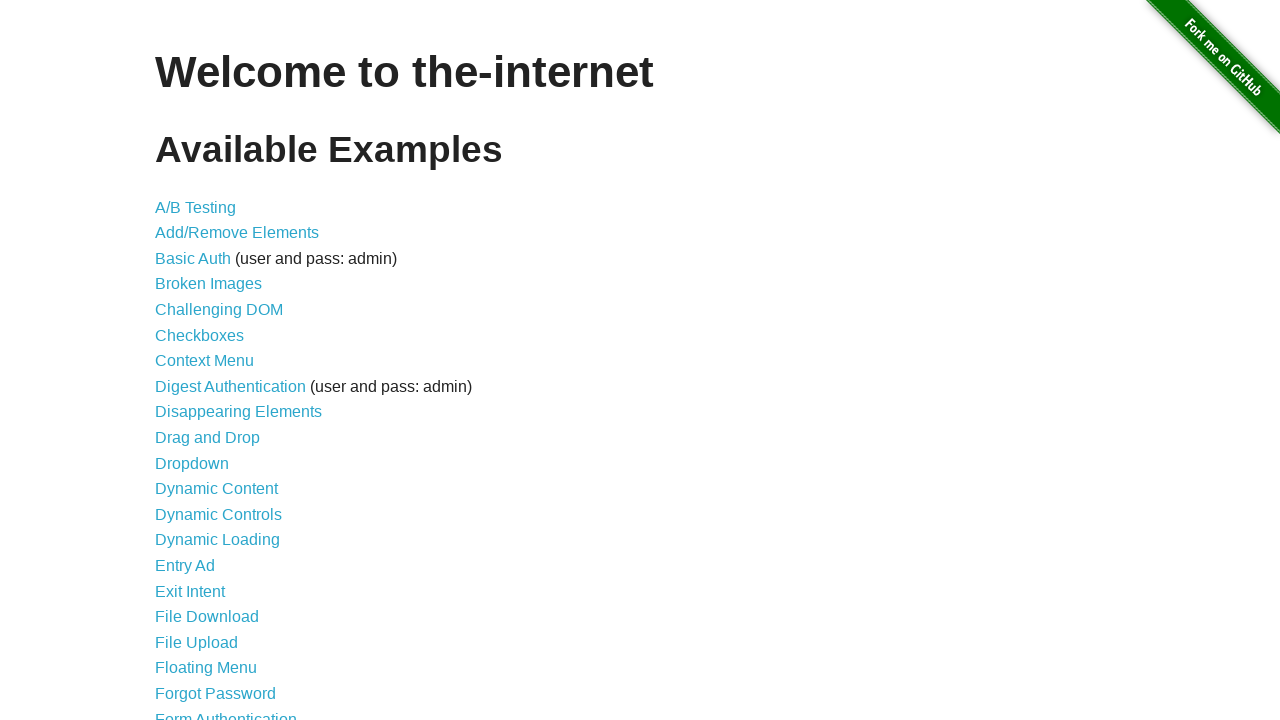

Clicked on entry_ad link to navigate to entry ad page at (185, 566) on a[href*='entry_ad']
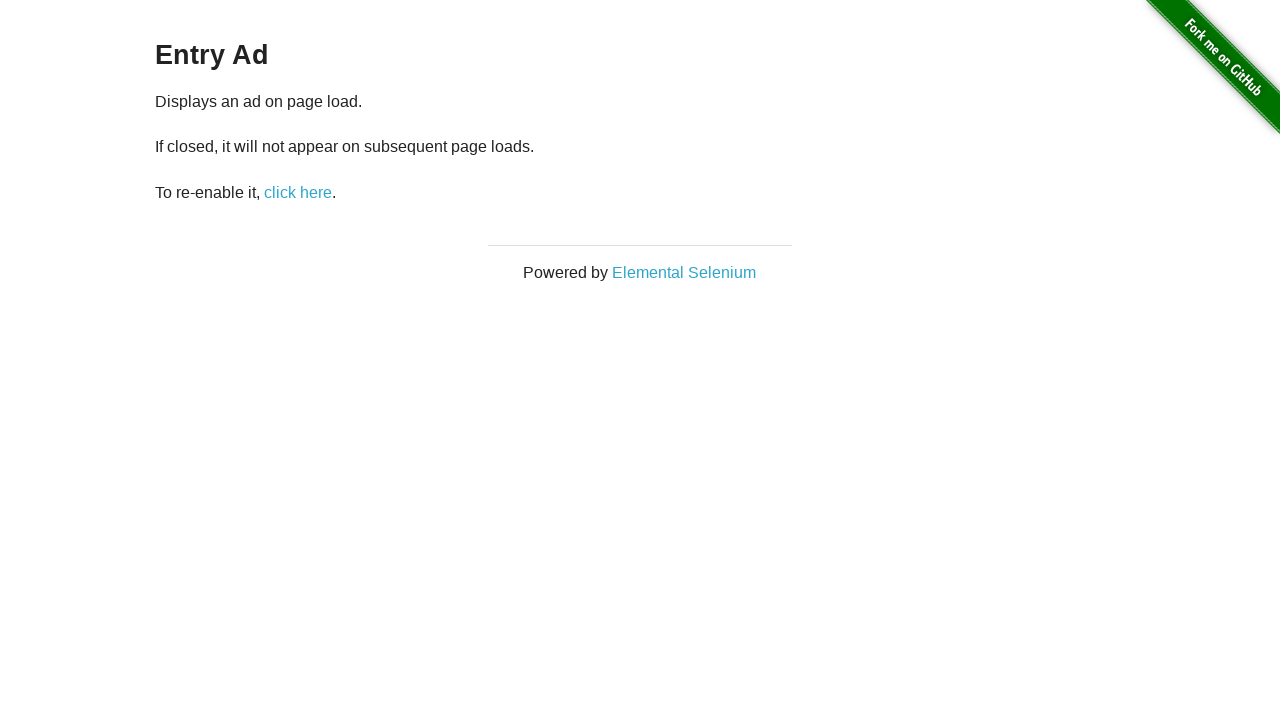

Entry ad modal appeared and became visible
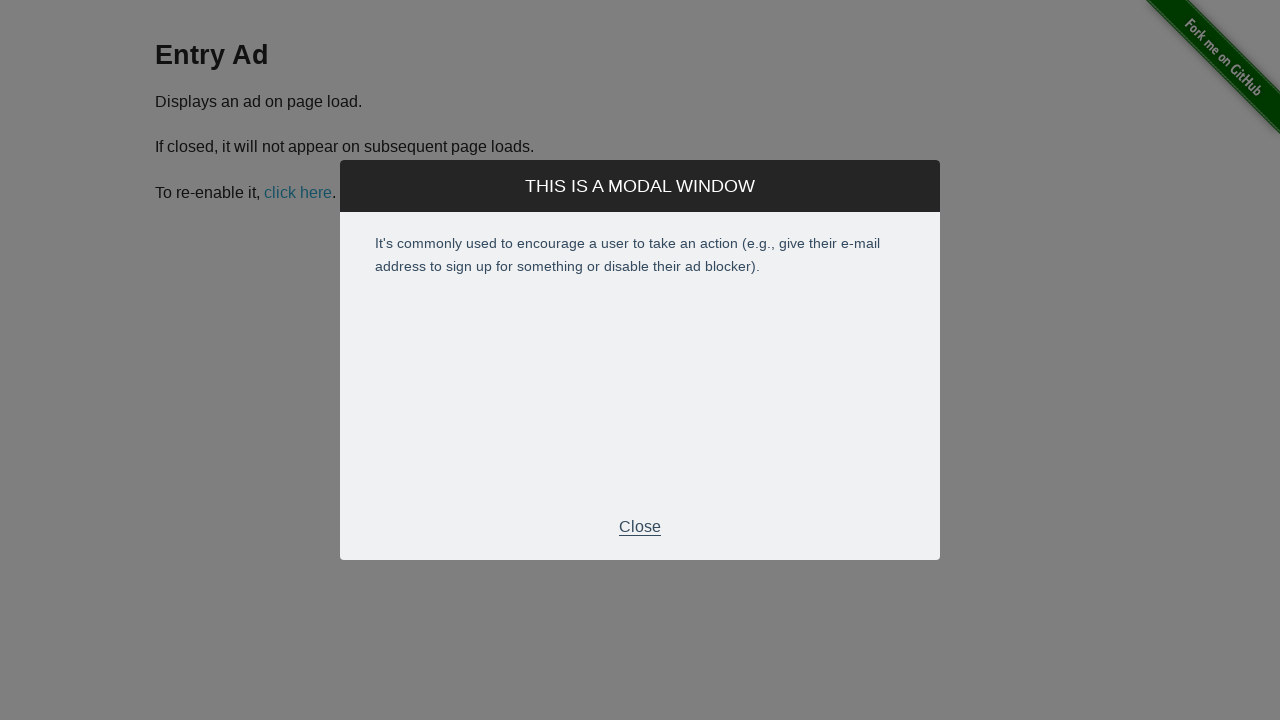

Clicked close button in modal footer at (640, 527) on .modal-footer p
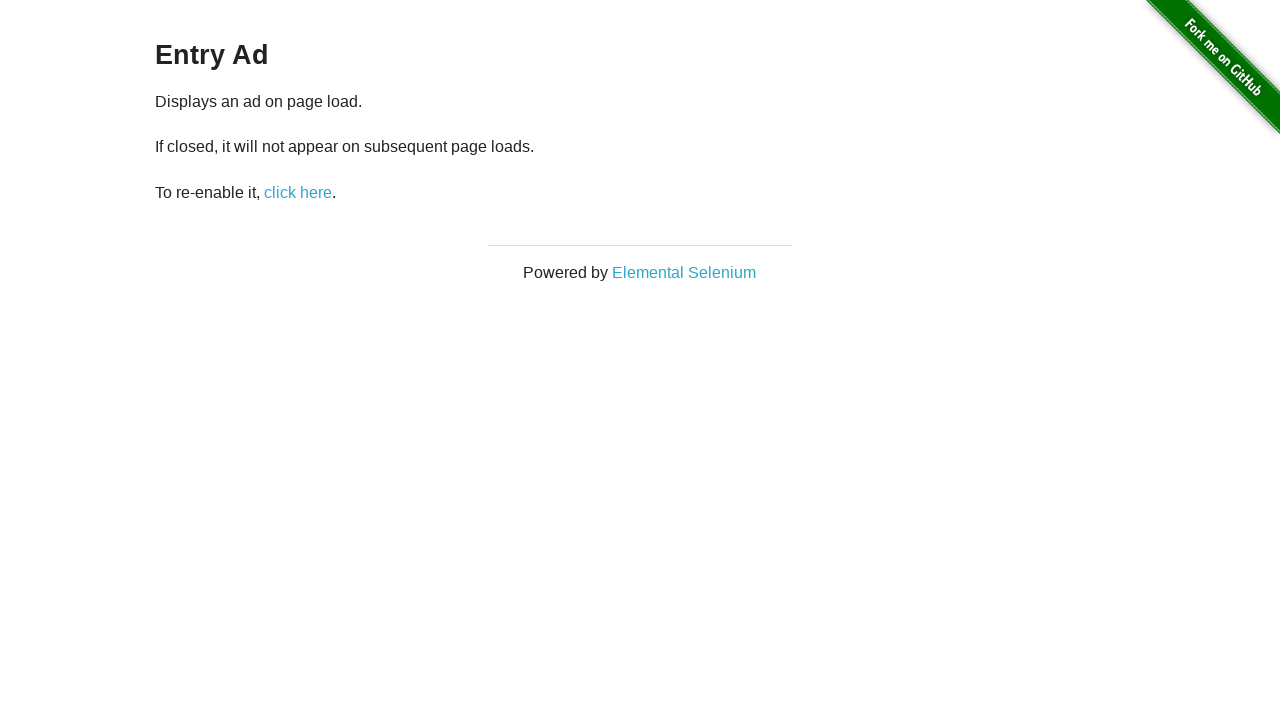

Entry ad modal closed and disappeared successfully
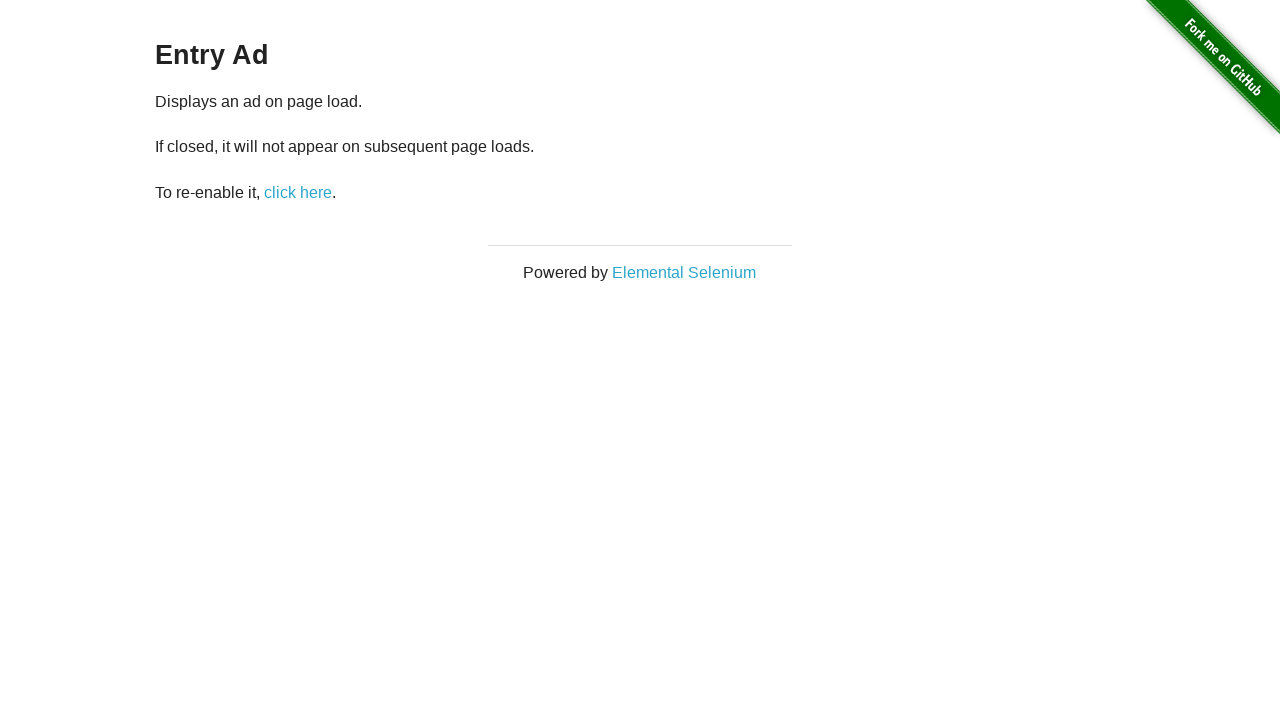

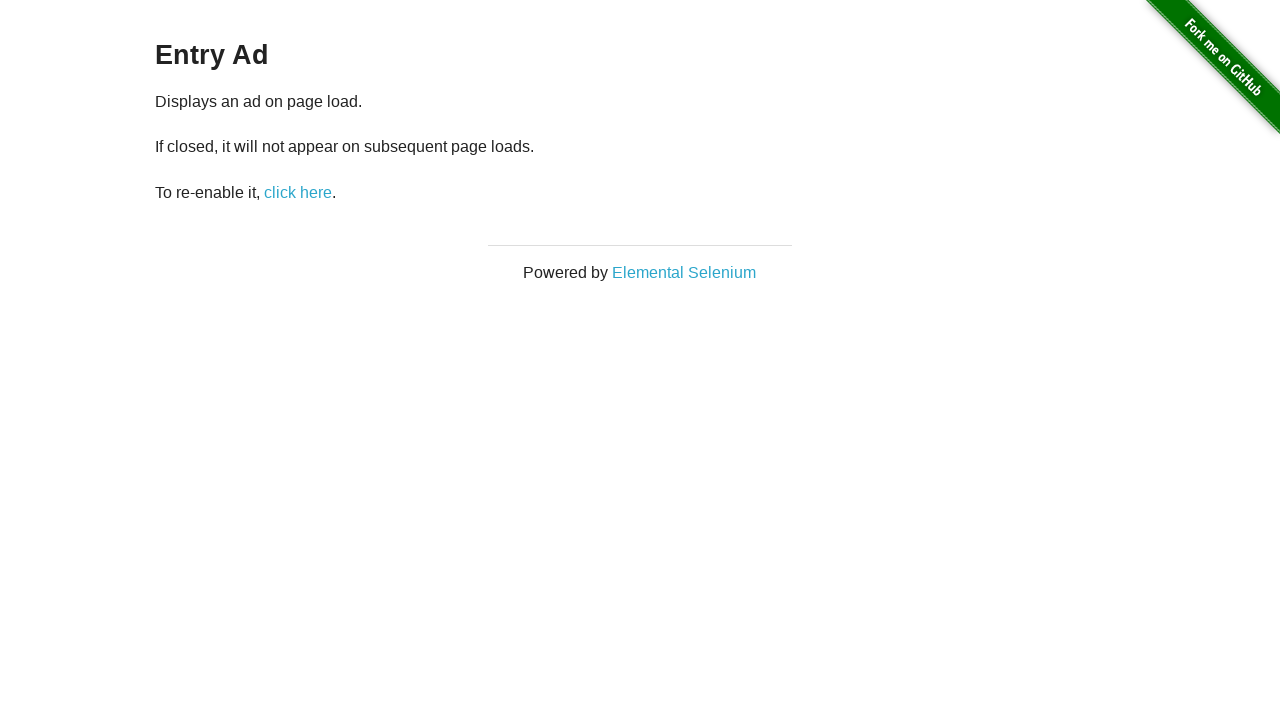